Tests dropdown interaction within nested iframes on W3Schools, selecting options by visible text, value, and index, and verifying the selections

Starting URL: http://www.w3schools.com/tags/tryit.asp?filename=tryhtml_select

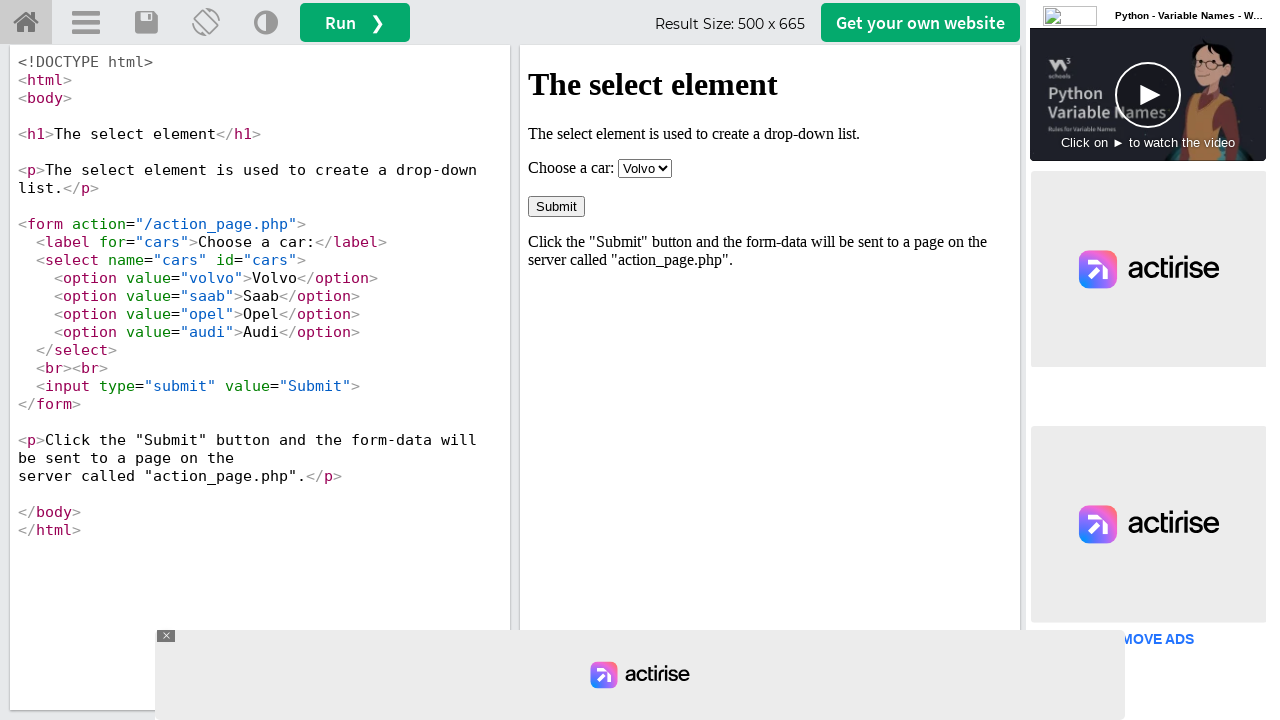

Located iframeResult iframe for dropdown testing
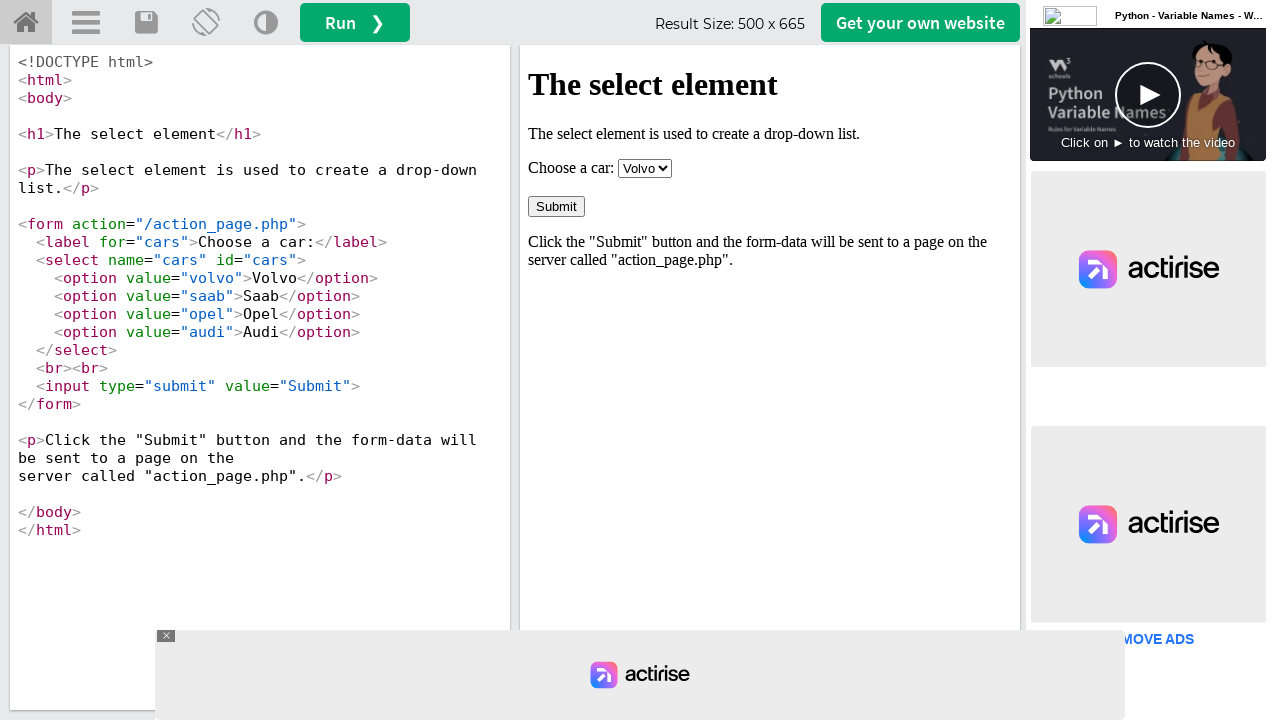

Located select dropdown element within iframe
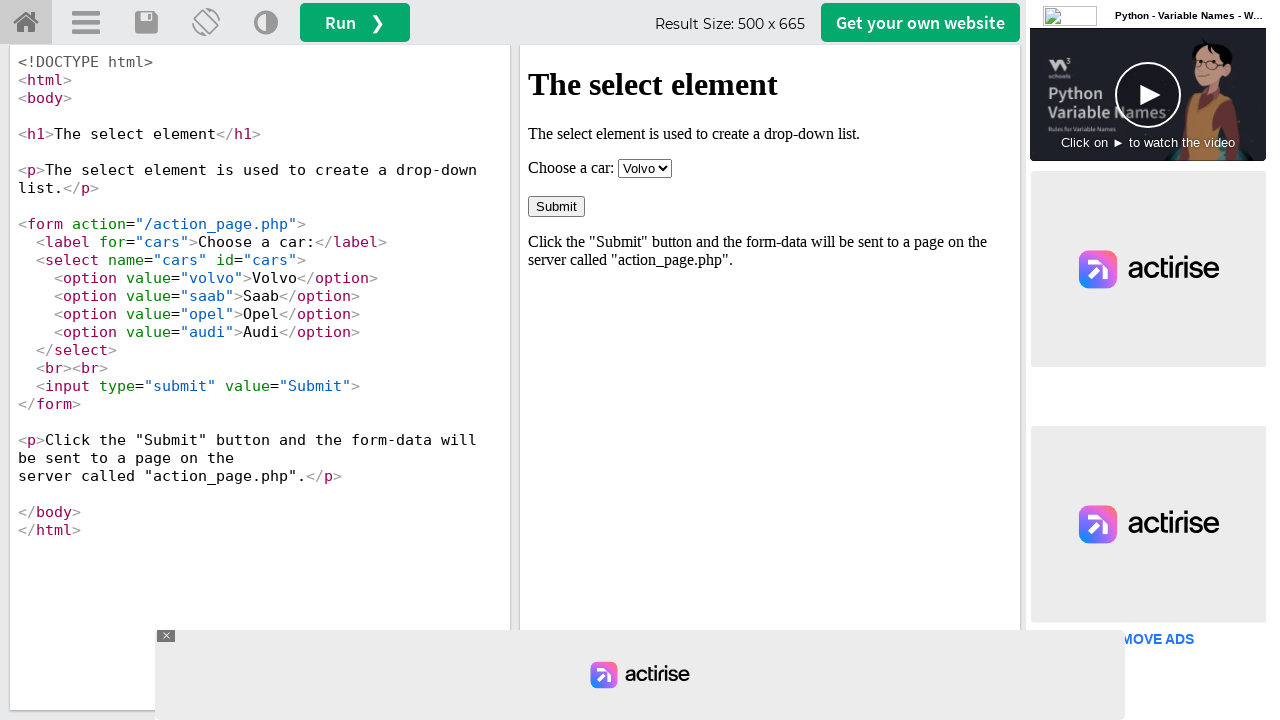

Dropdown element is now visible and ready for interaction
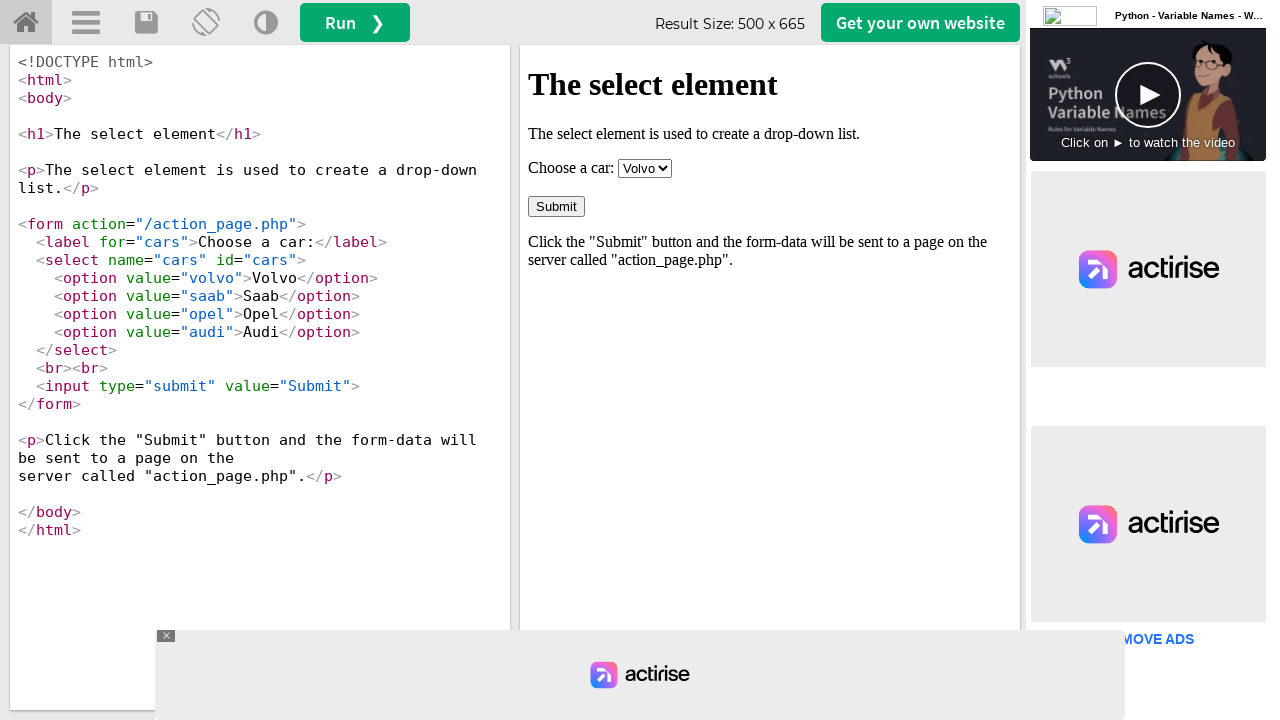

Selected 'Volvo' option by visible text on iframe#iframeResult >> internal:control=enter-frame >> select
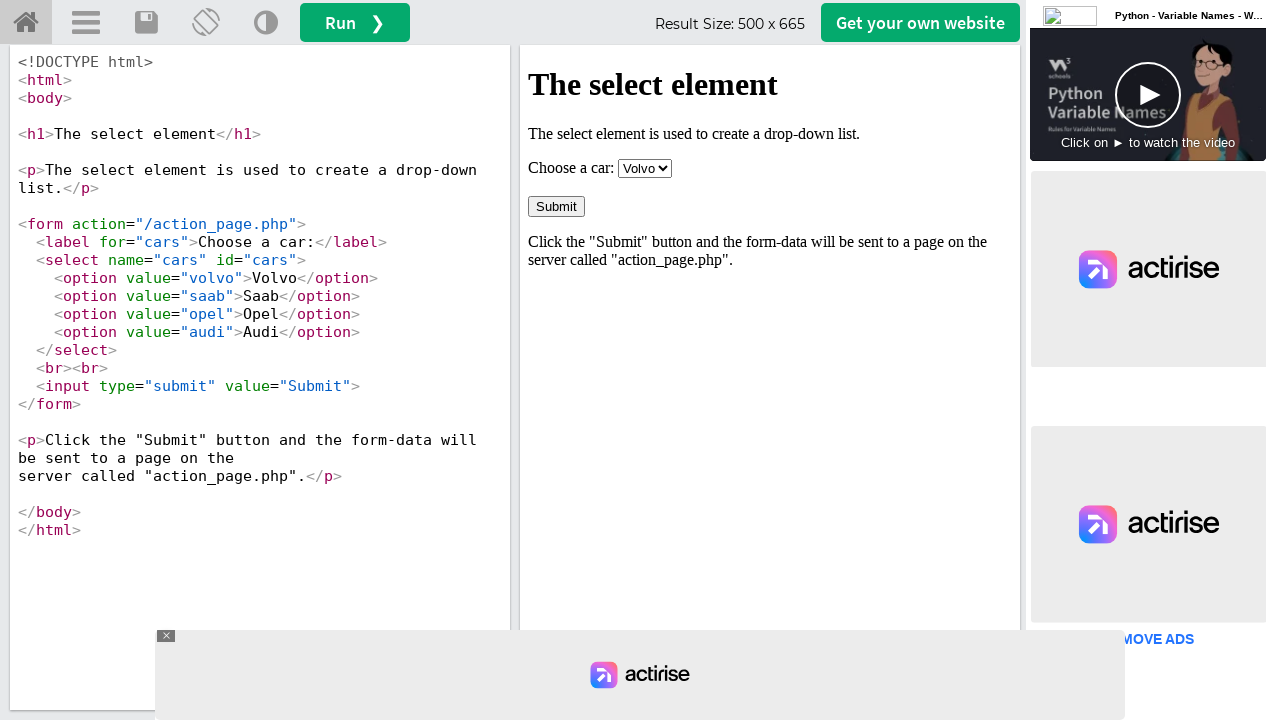

Selected 'opel' option by value attribute on iframe#iframeResult >> internal:control=enter-frame >> select
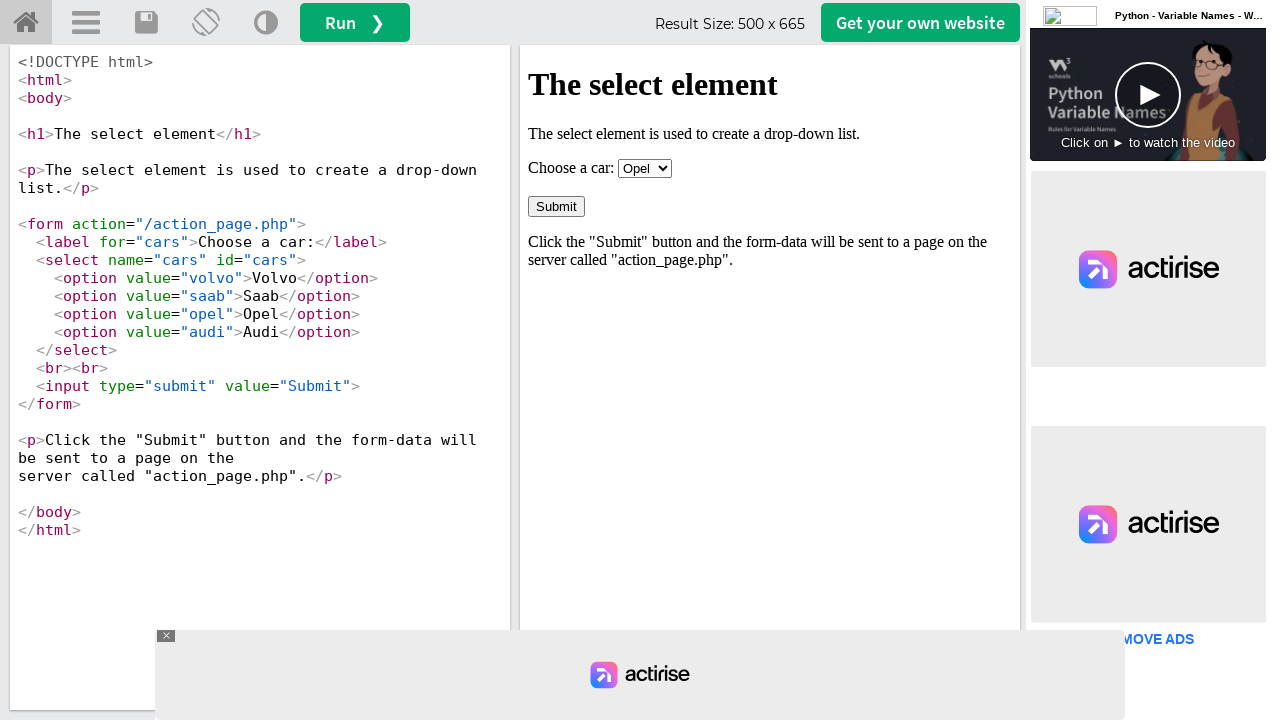

Selected option at index 2 (3rd option in dropdown) on iframe#iframeResult >> internal:control=enter-frame >> select
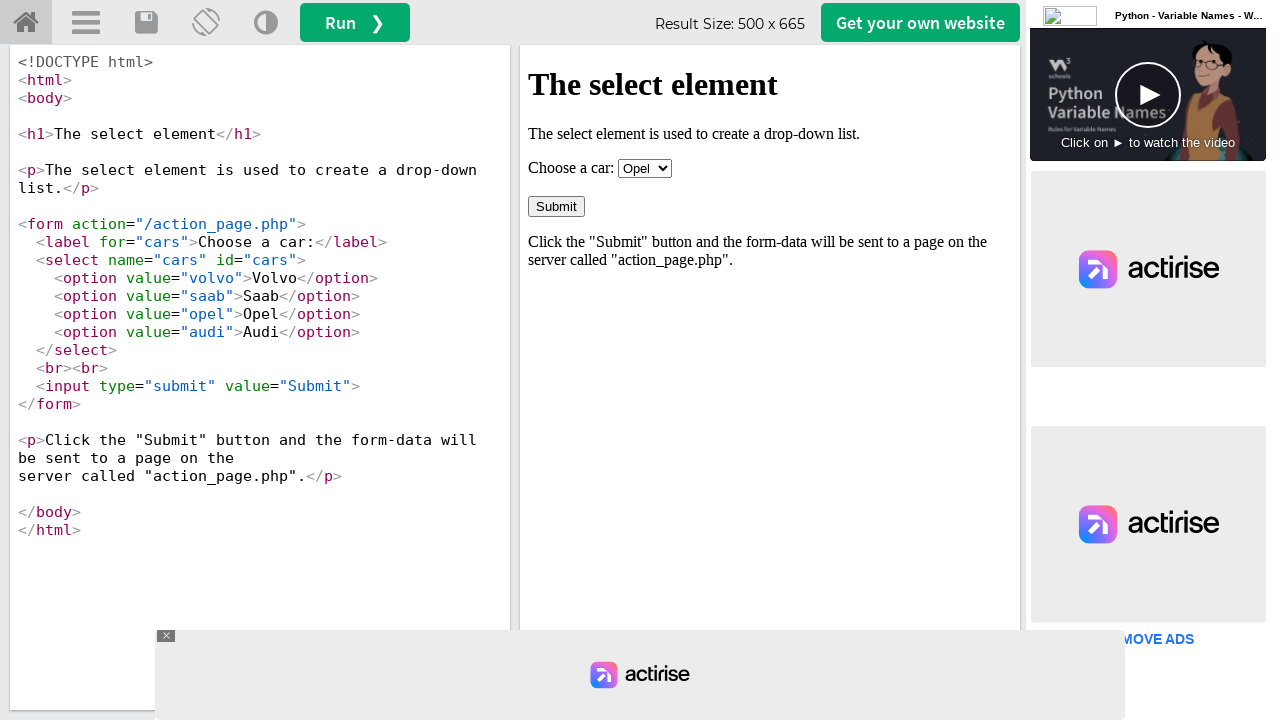

Page DOM content fully loaded
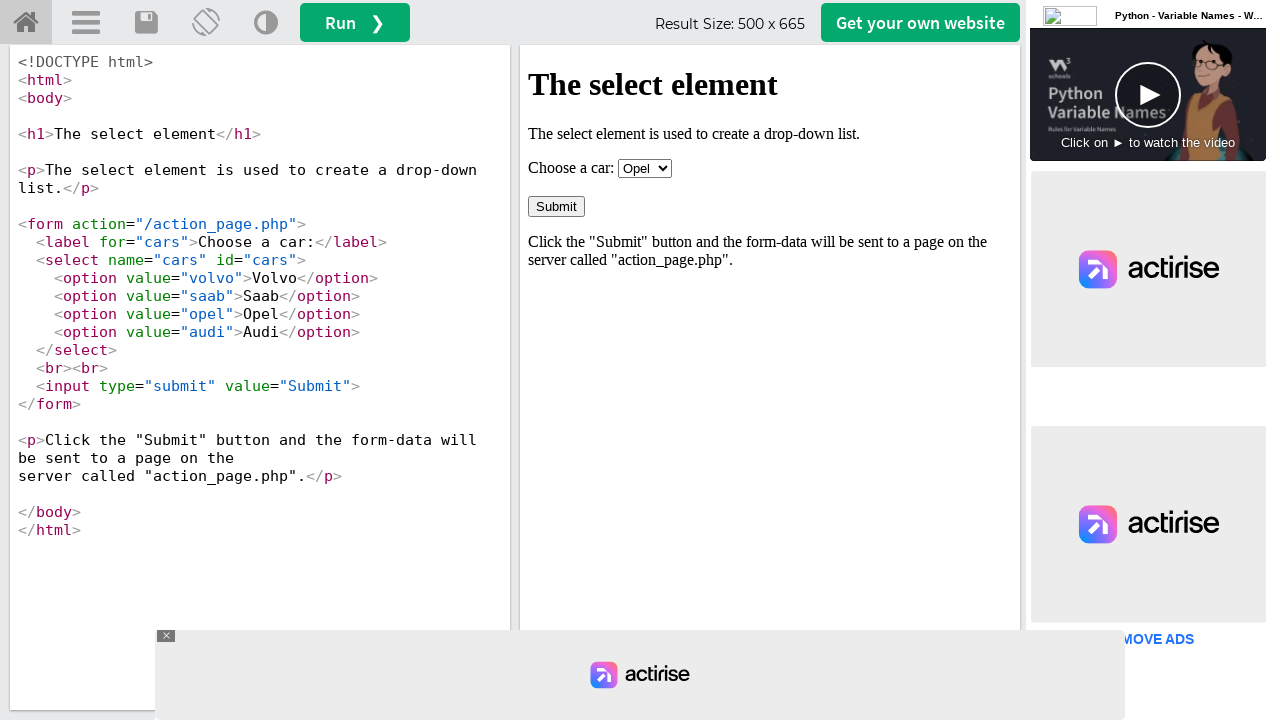

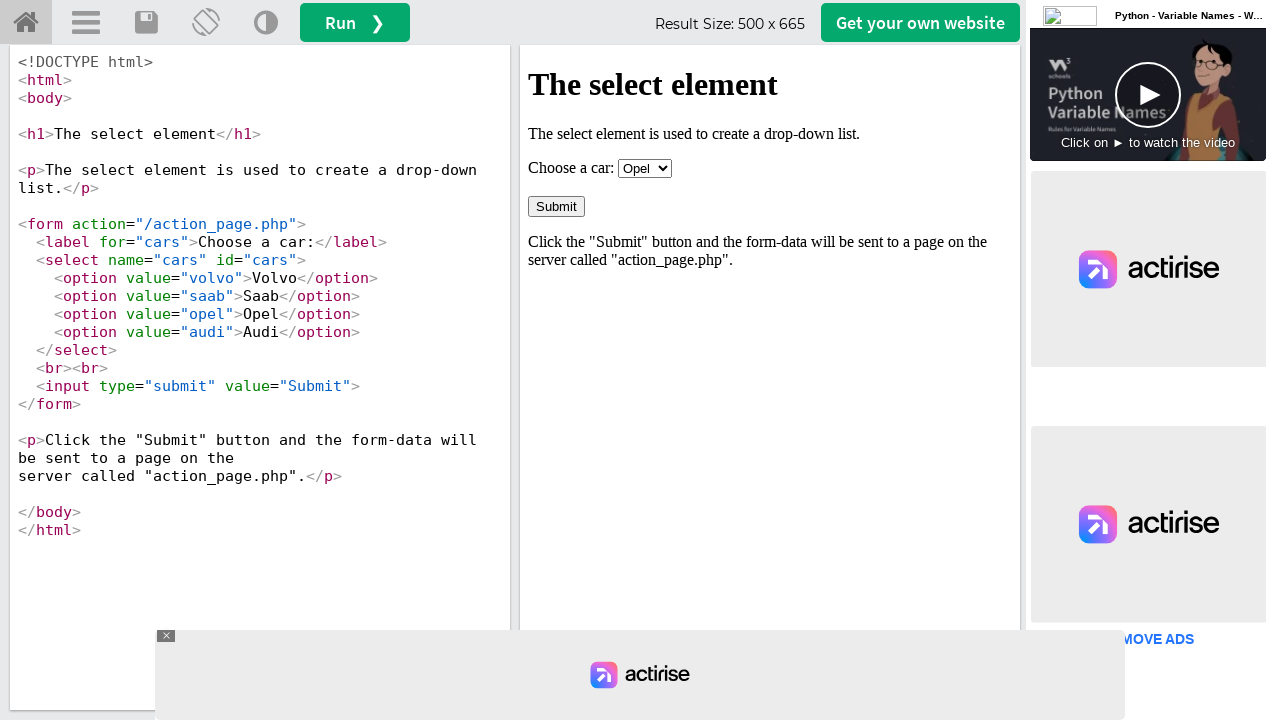